Tests JavaScript confirm dialog by clicking a button, verifying the confirm message, and dismissing it

Starting URL: https://automationfc.github.io/basic-form/index.html

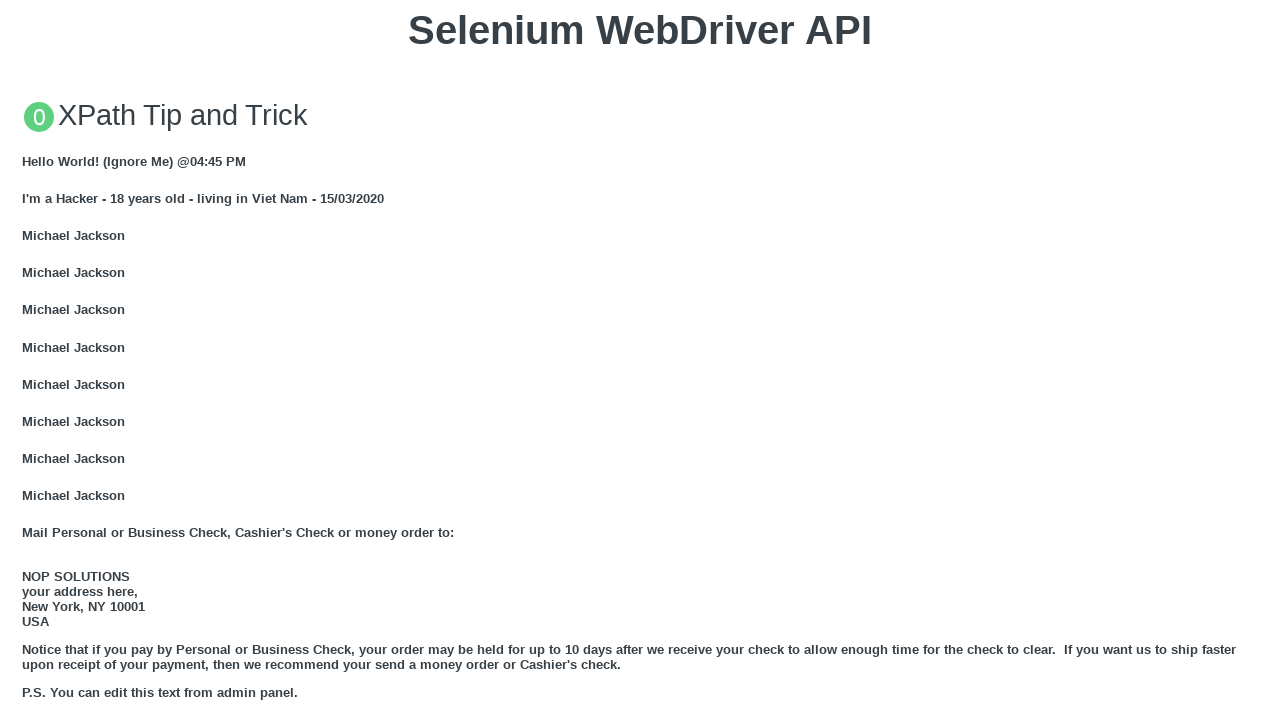

Clicked button to trigger JS Confirm dialog at (640, 360) on xpath=//button[text()='Click for JS Confirm']
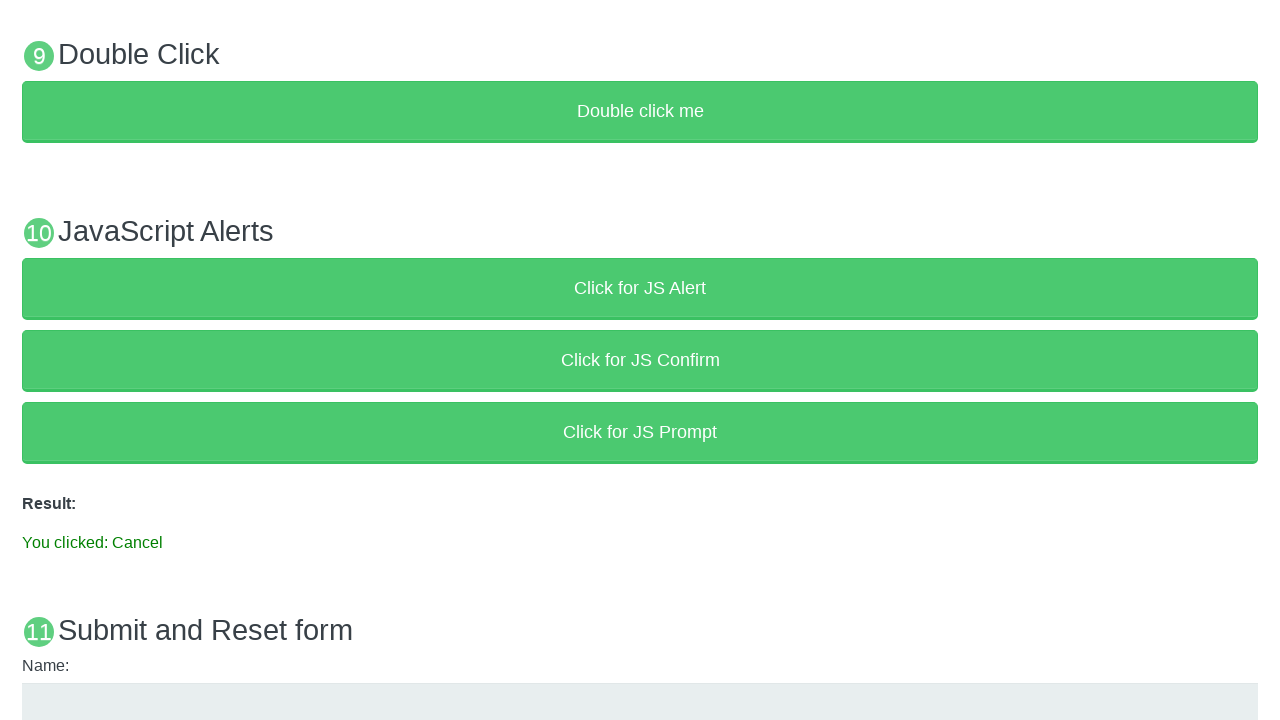

Set up dialog handler to dismiss the confirm dialog
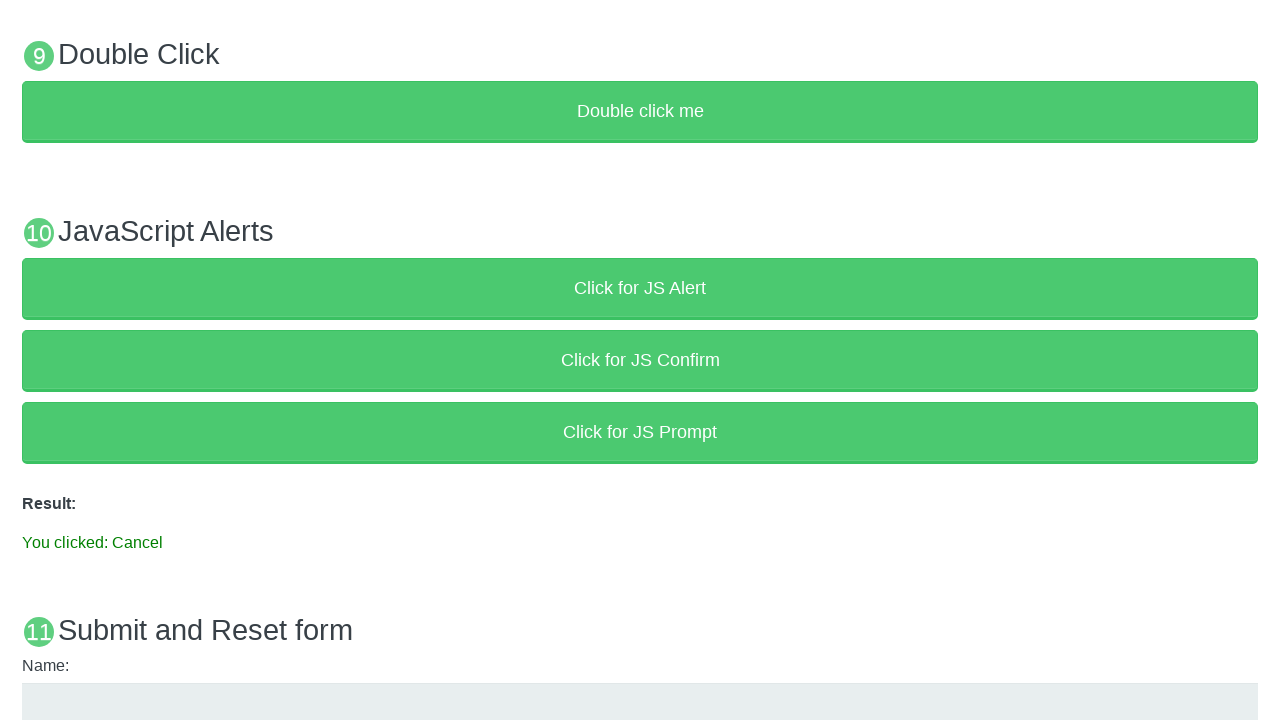

Result message appeared after dismissing confirm dialog
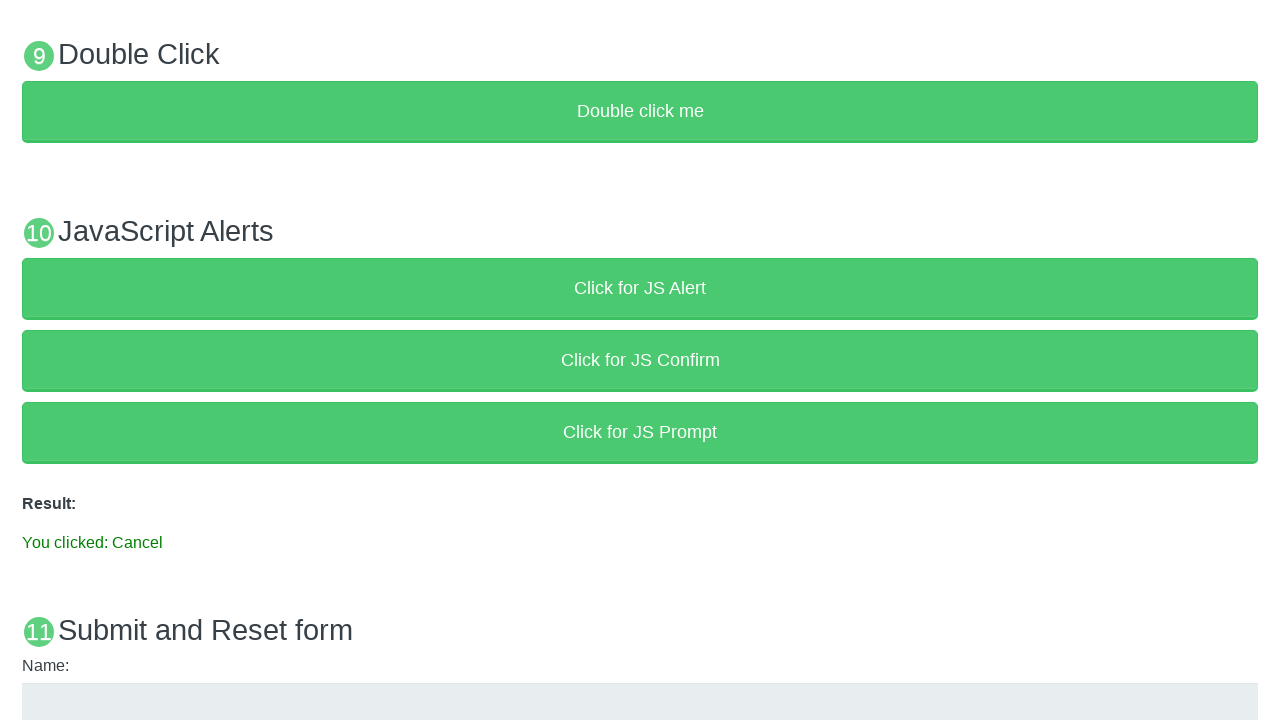

Verified result message shows 'You clicked: Cancel'
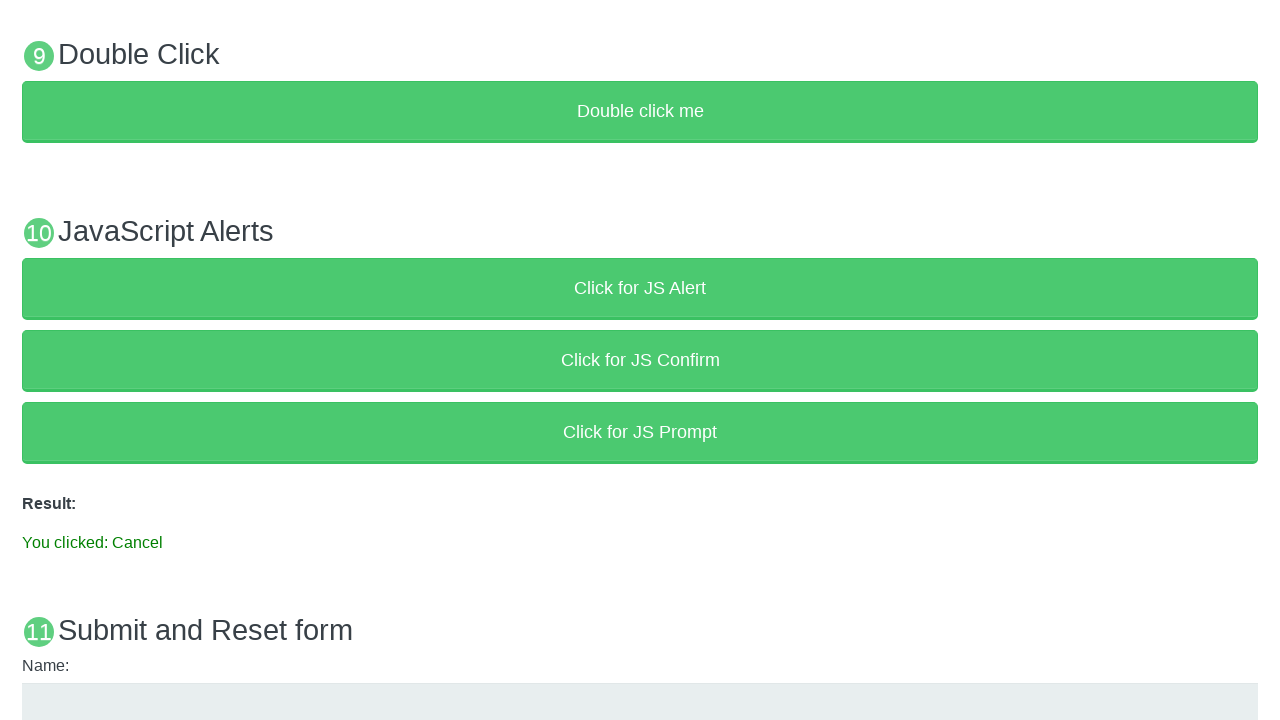

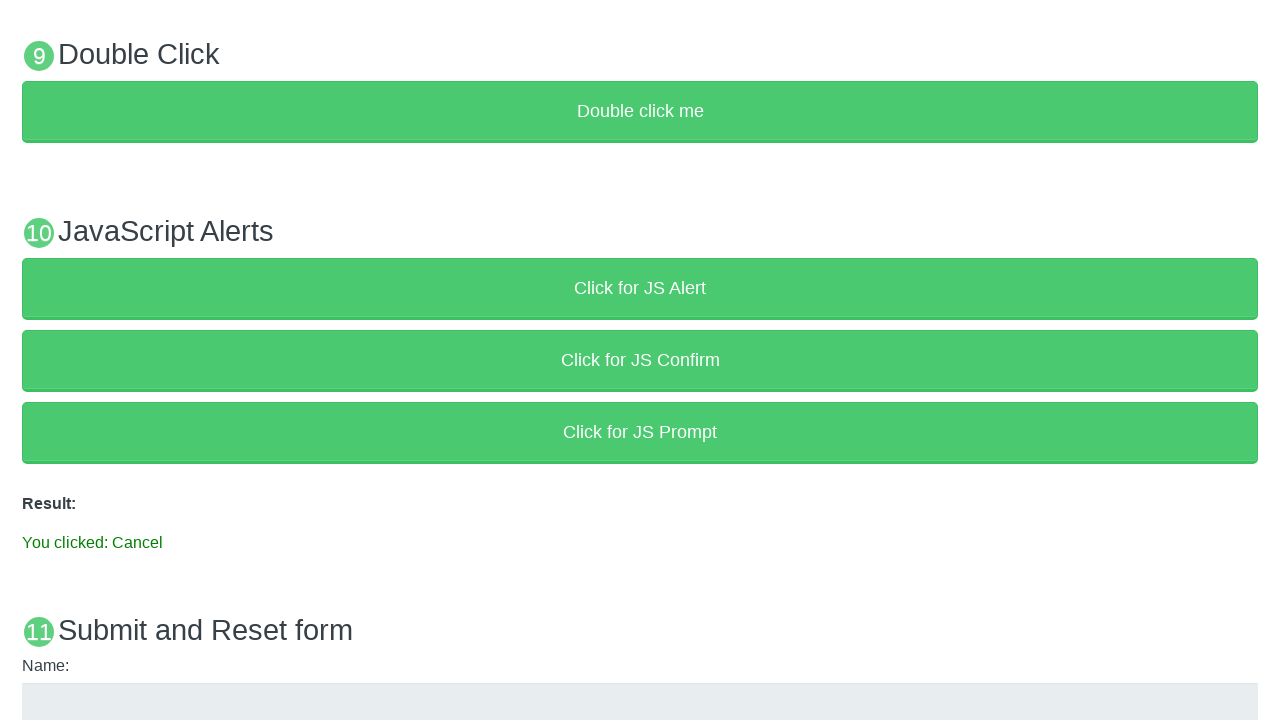